Verifies that a user can navigate to the Big Page with Many Elements by clicking the hyperlink

Starting URL: https://ultimateqa.com/automation/

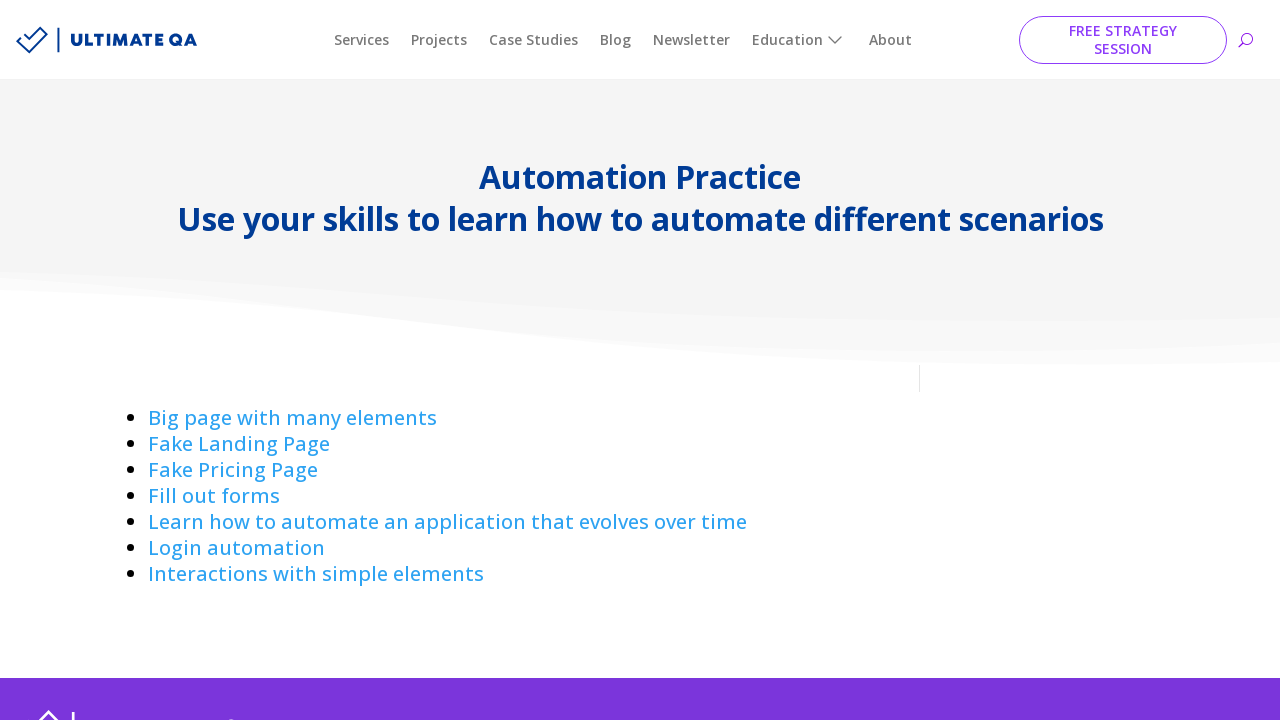

Clicked hyperlink to Big Page with Many Elements at (292, 418) on a:has-text('Big page with ')
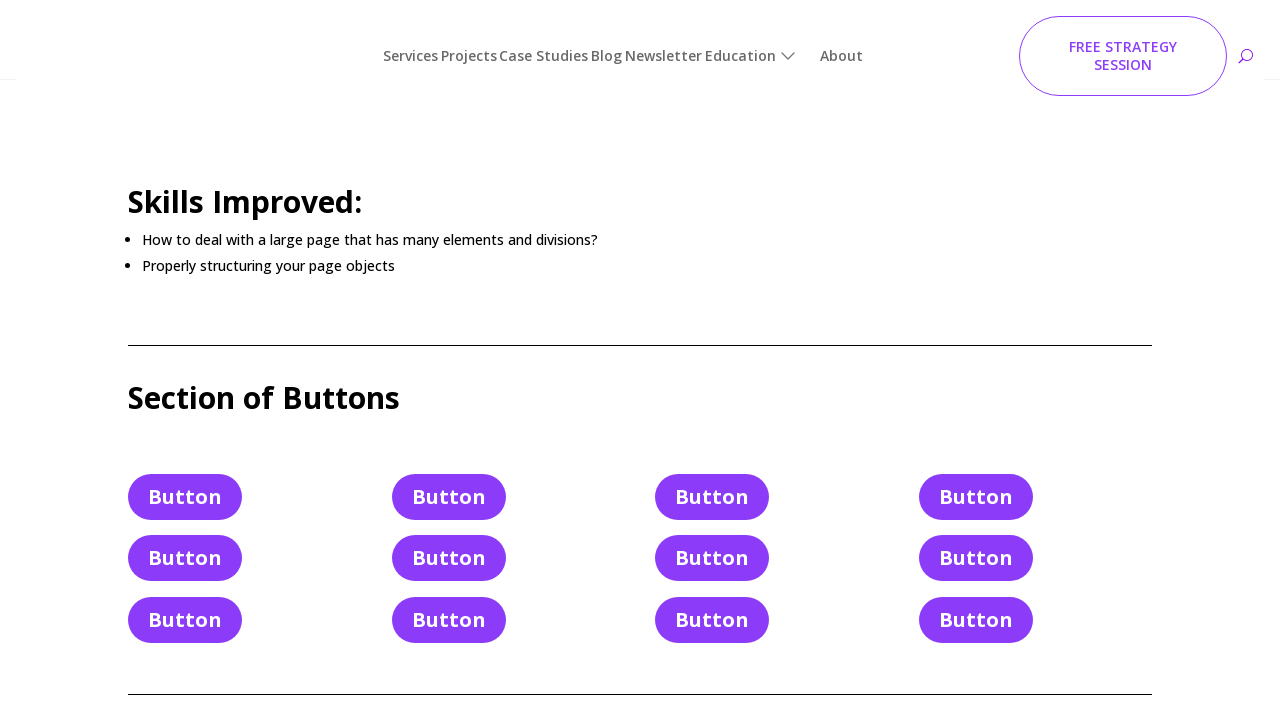

Successfully navigated to Big Page with Many Elements at https://ultimateqa.com/complicated-page
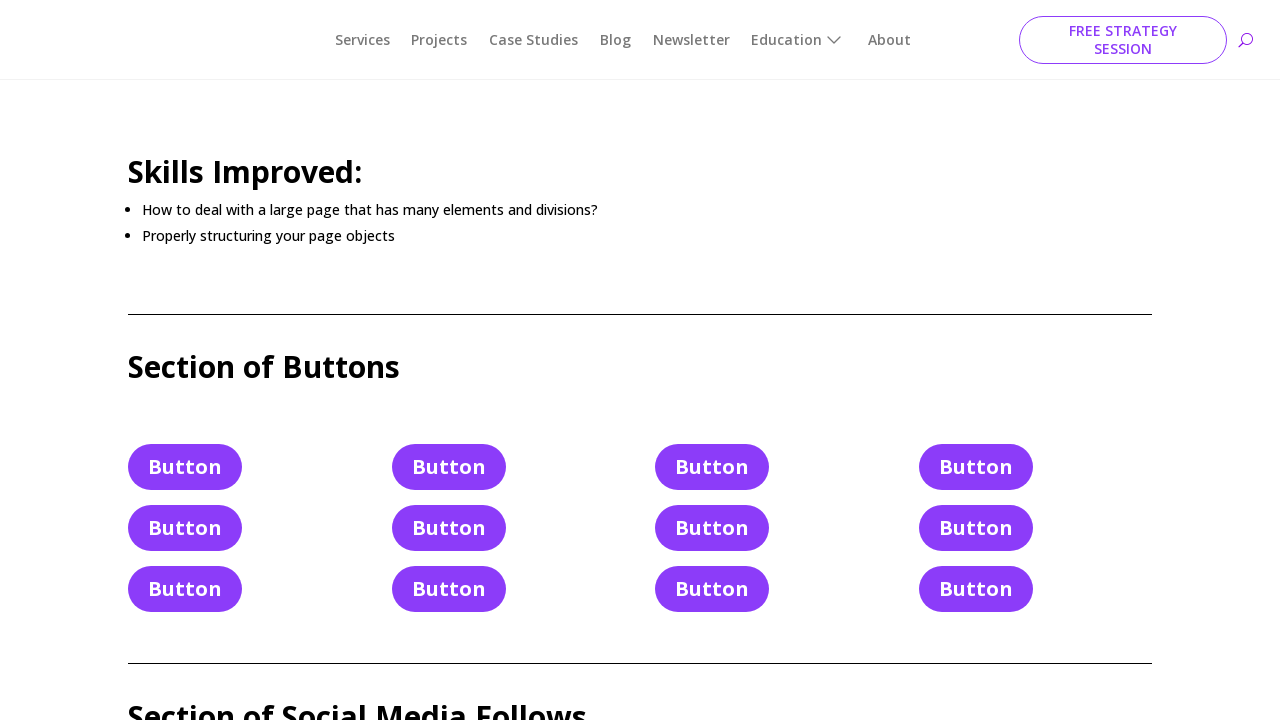

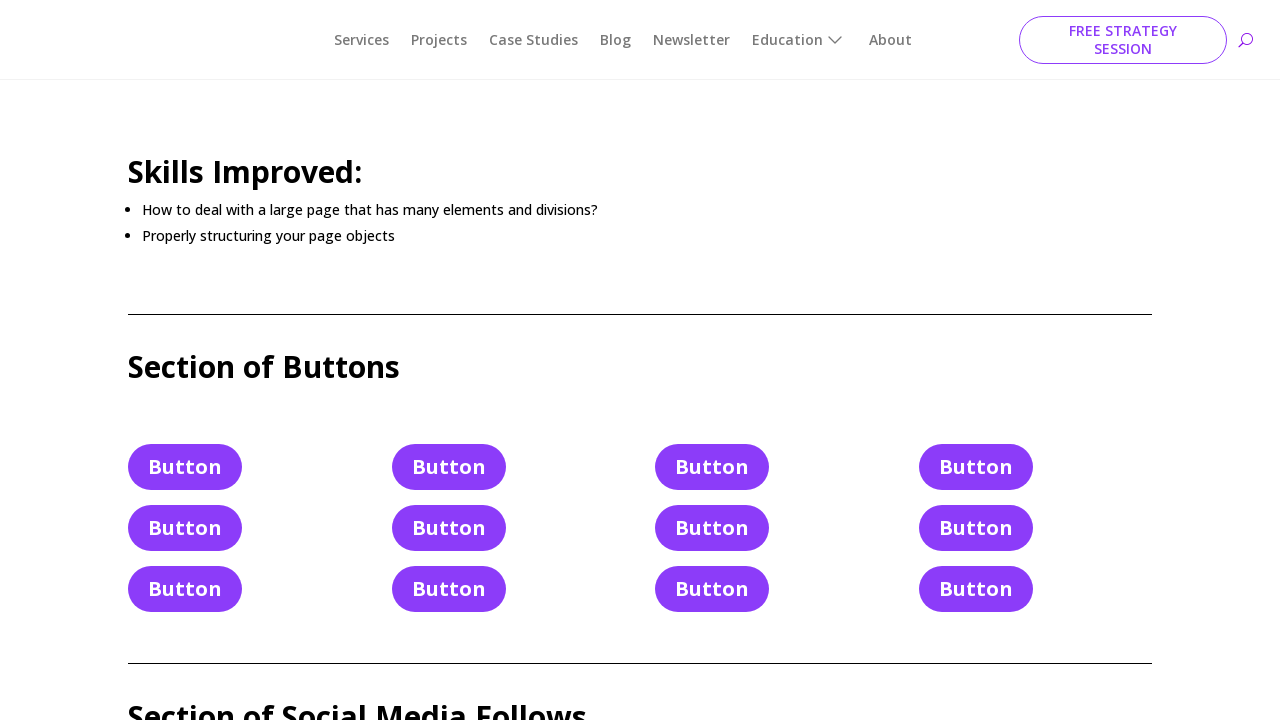